Opens the Brain.com.ua Ukrainian e-commerce website homepage

Starting URL: https://brain.com.ua/ukr/

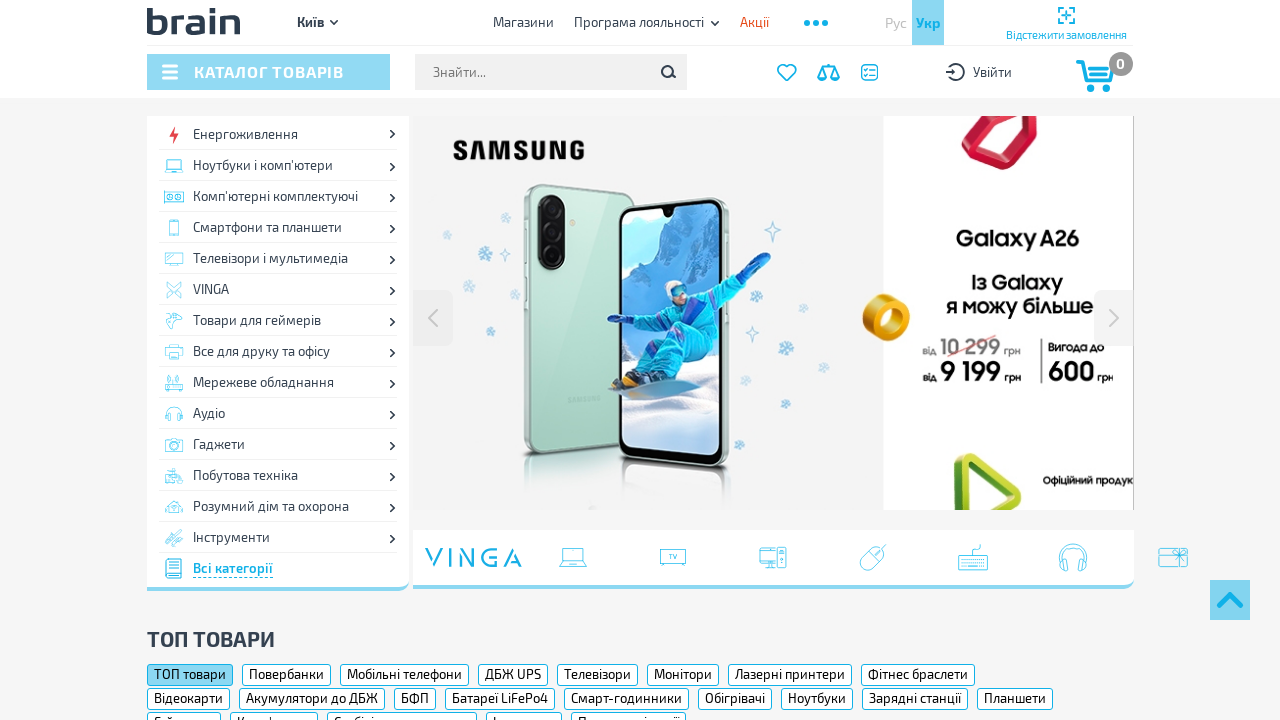

Brain.com.ua homepage loaded (DOM content ready)
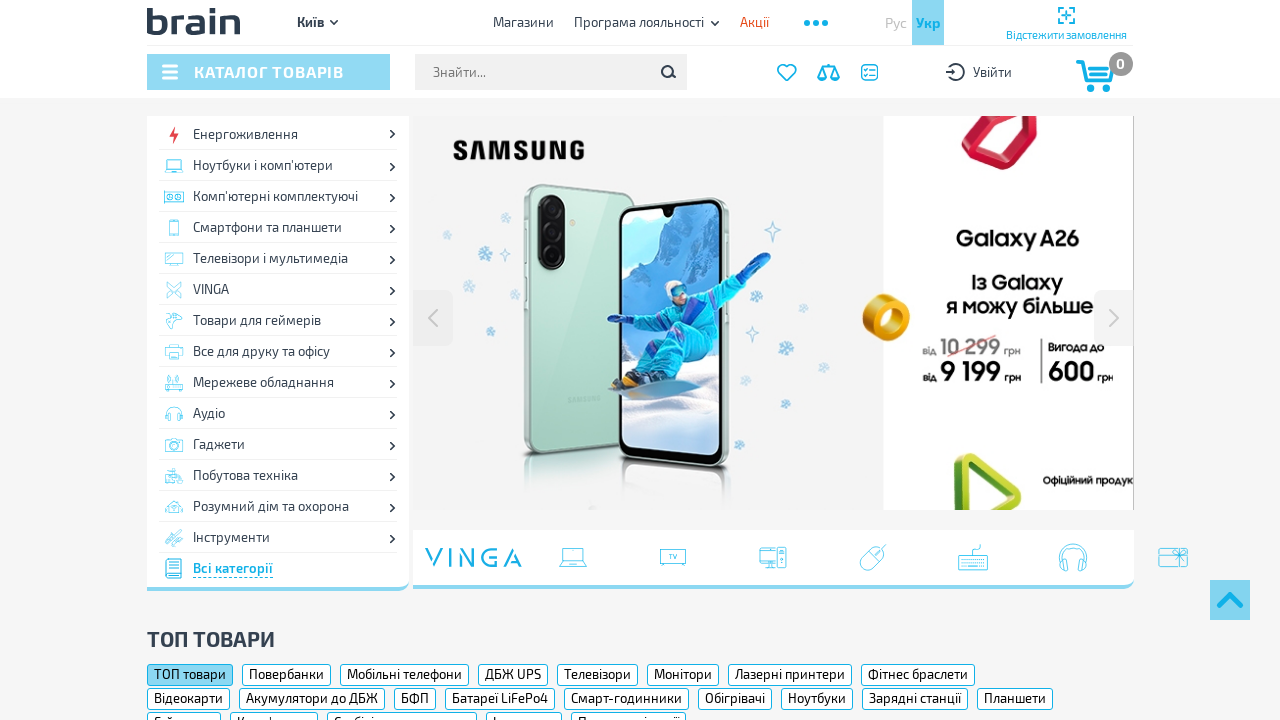

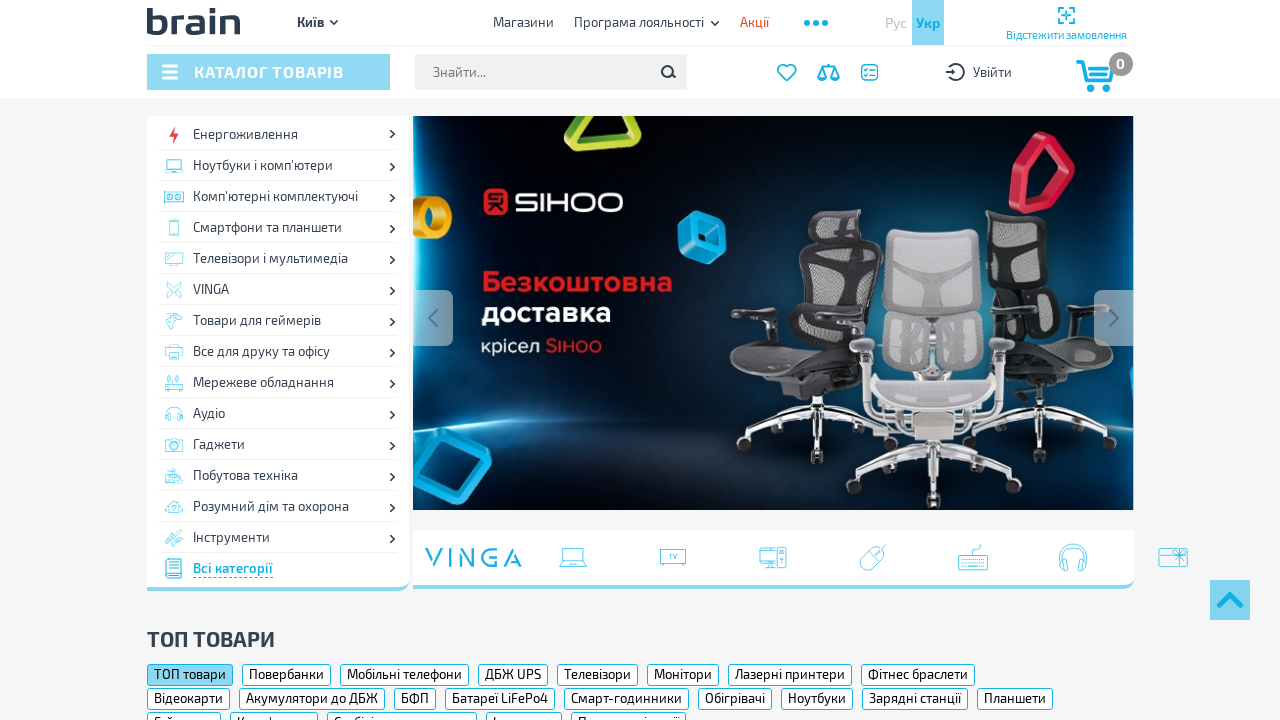